Tests JavaScript alert handling by navigating to a demo page, clicking on Basic Elements, scrolling to and clicking an alert button, then accepting the alert dialog.

Starting URL: http://automationbykrishna.com/index.html#

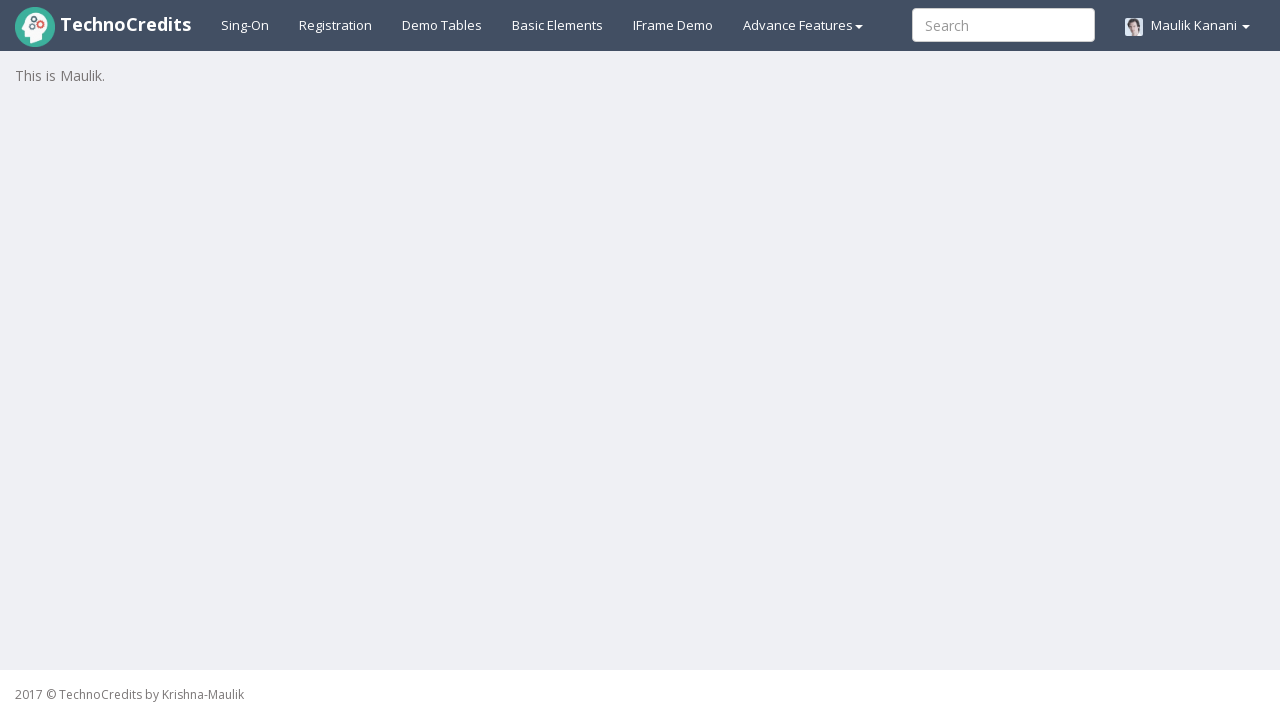

Clicked on Basic Elements link at (558, 25) on text=Basic Elements
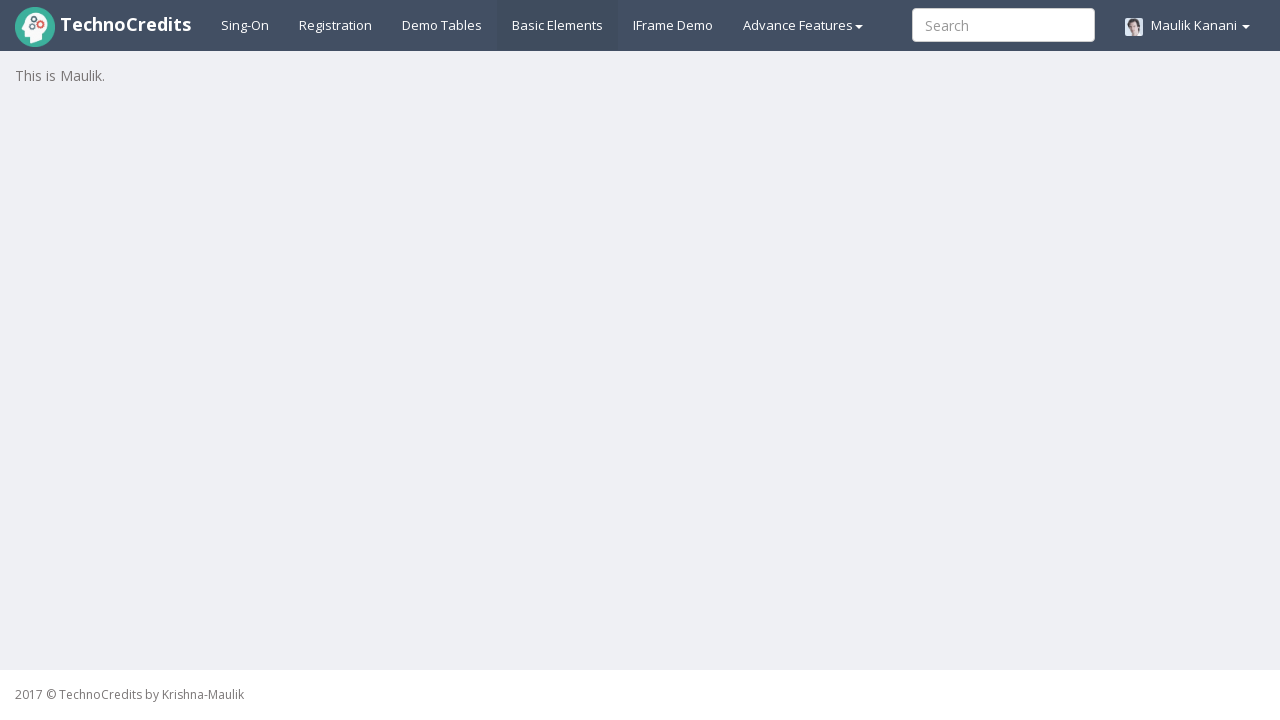

Waited for page to load after clicking Basic Elements
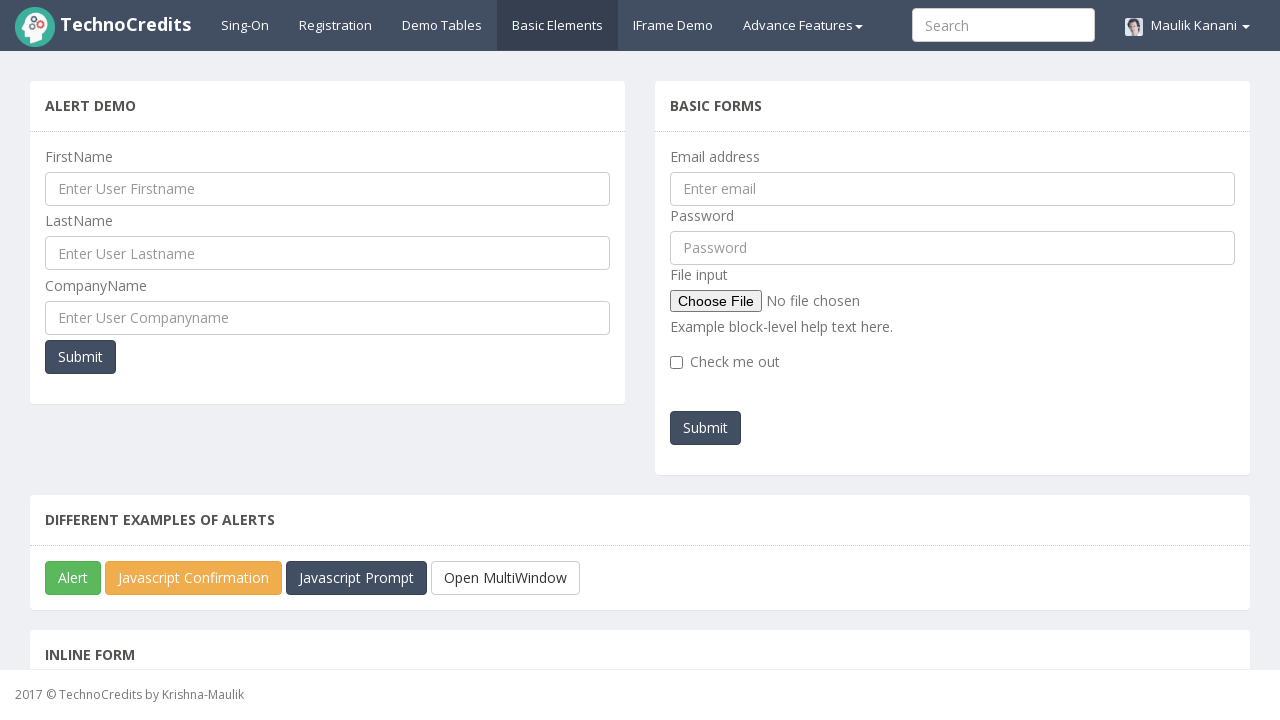

Located the JavaScript Alert button
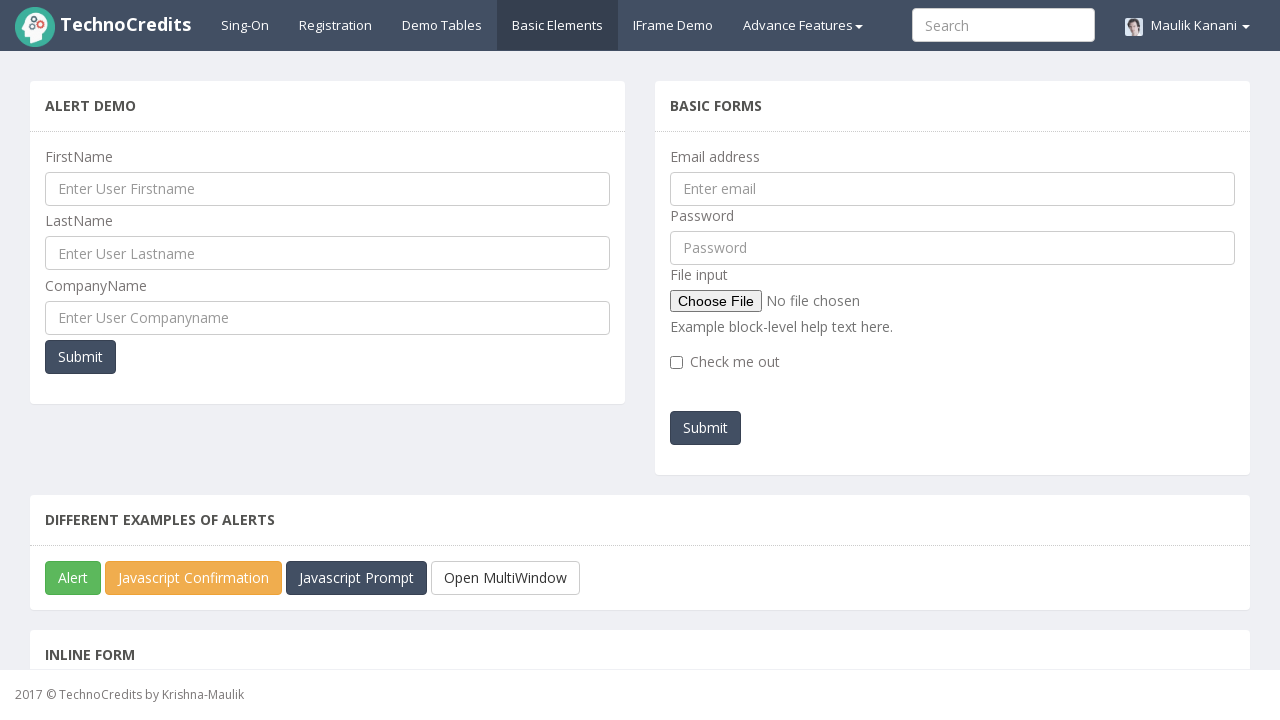

Scrolled JavaScript Alert button into view
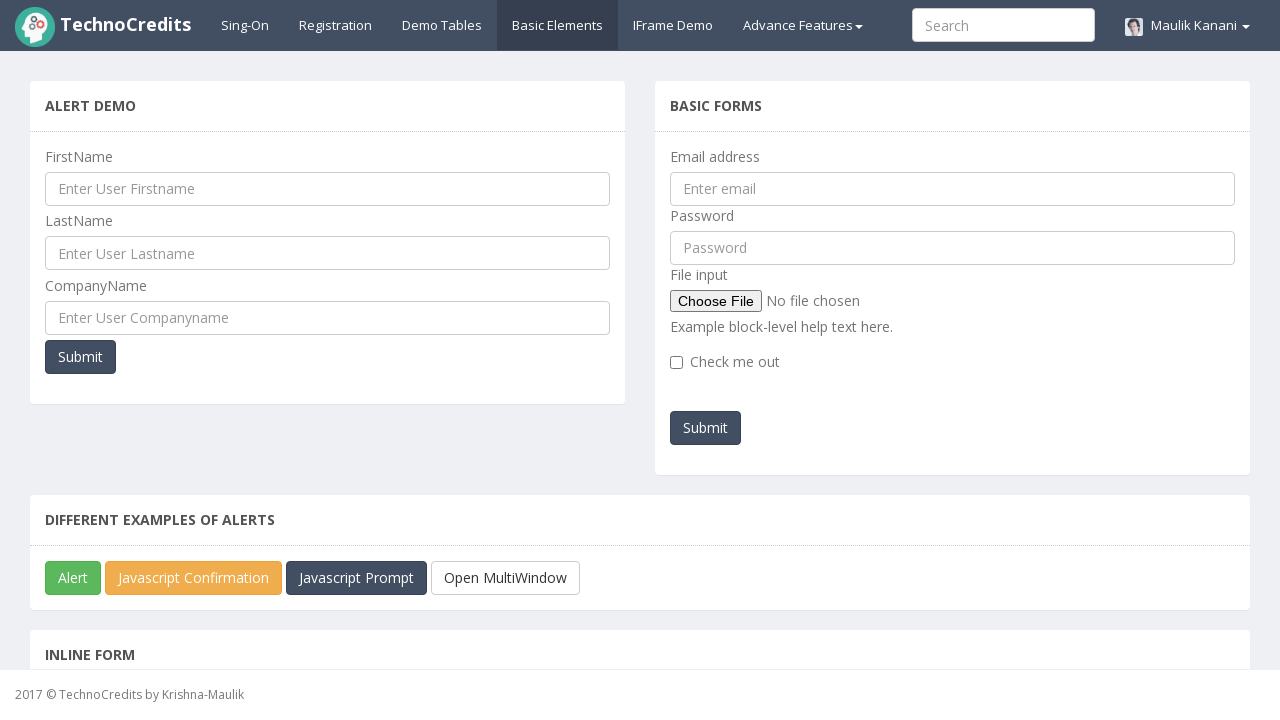

Set up dialog handler to accept alert dialogs
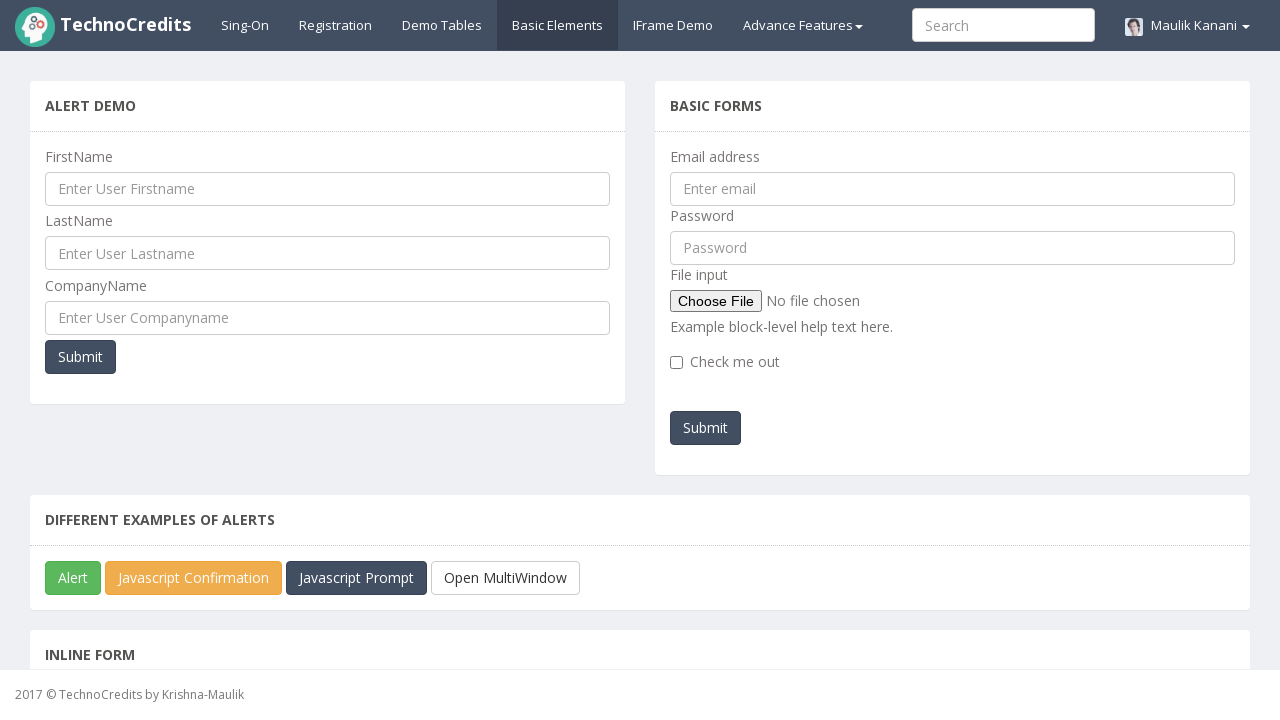

Clicked on Alert button to trigger JavaScript alert at (73, 578) on xpath=//button[starts-with(@id,'javascriptAl')]
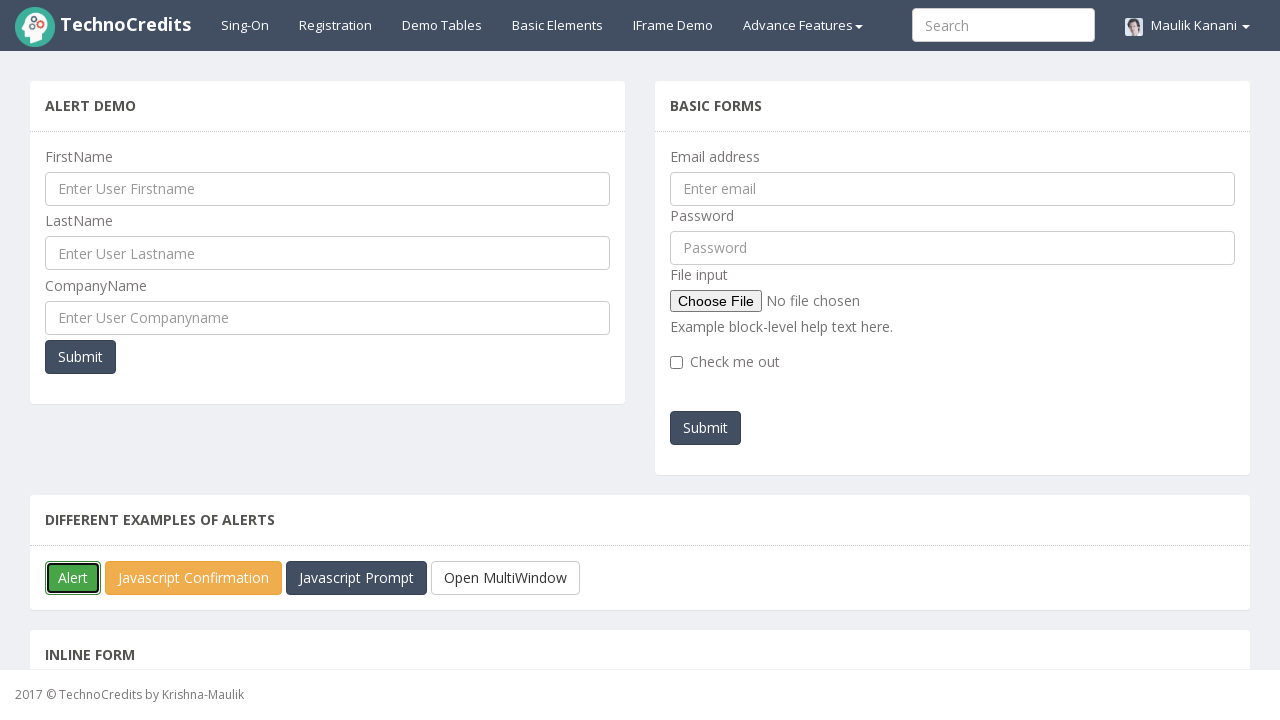

Waited for alert to be handled
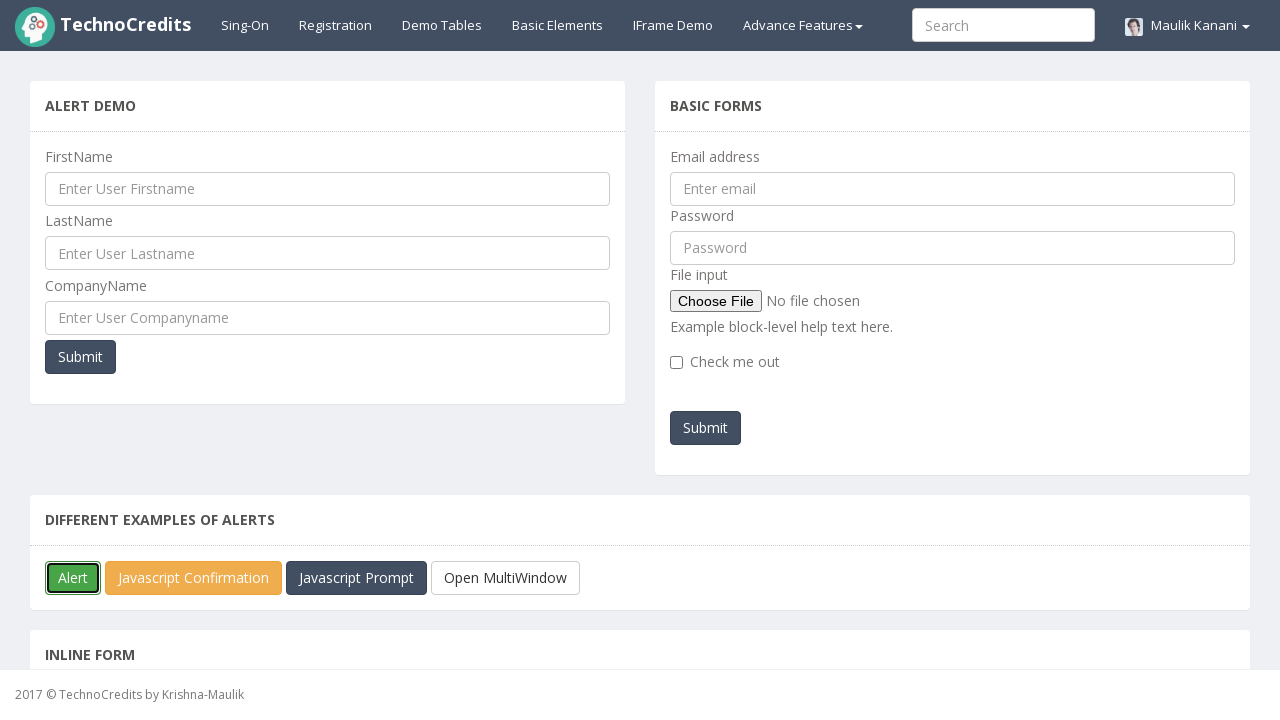

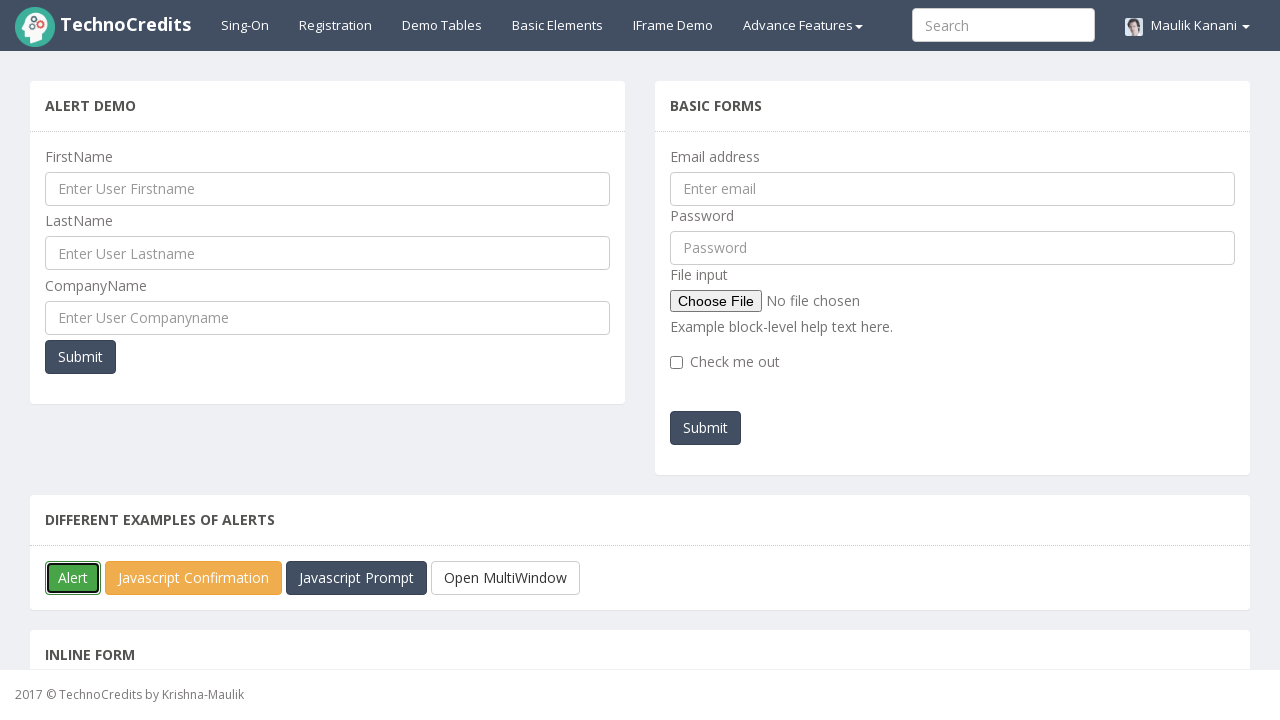